Tests handling a single select dropdown by selecting "Canada" from a country dropdown menu

Starting URL: https://testautomationpractice.blogspot.com/

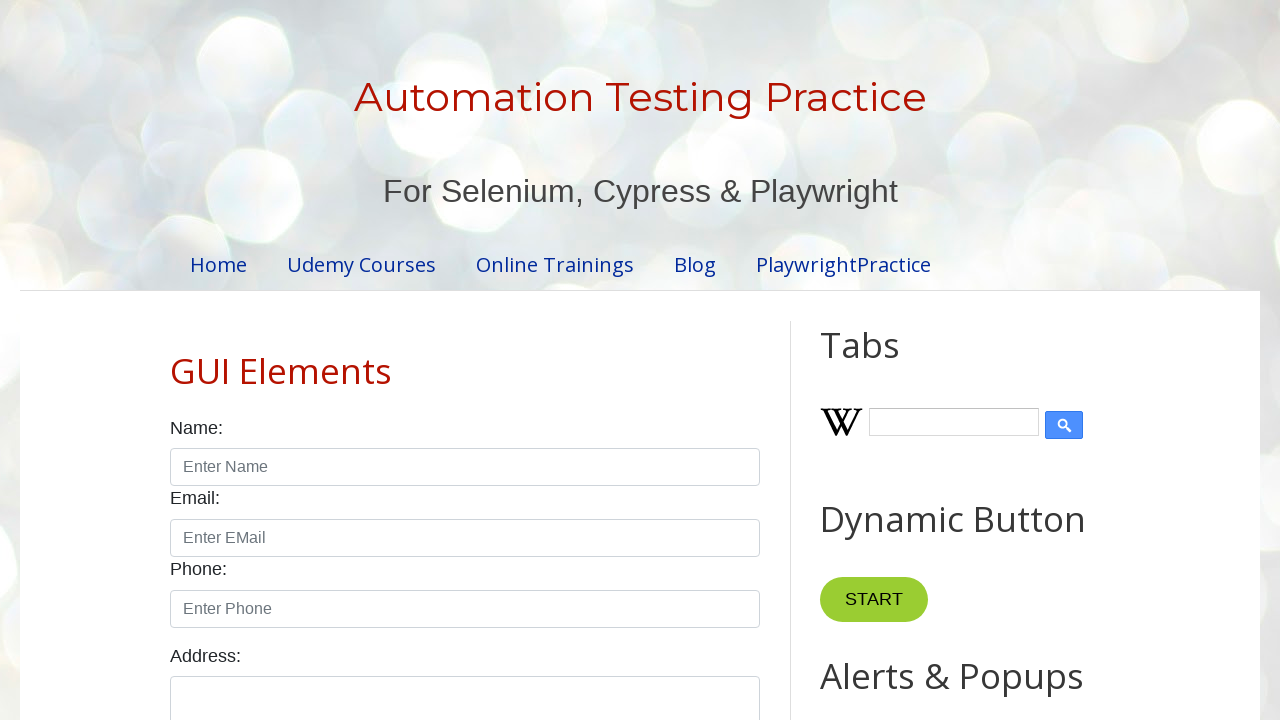

Scrolled down 900px to make dropdown visible
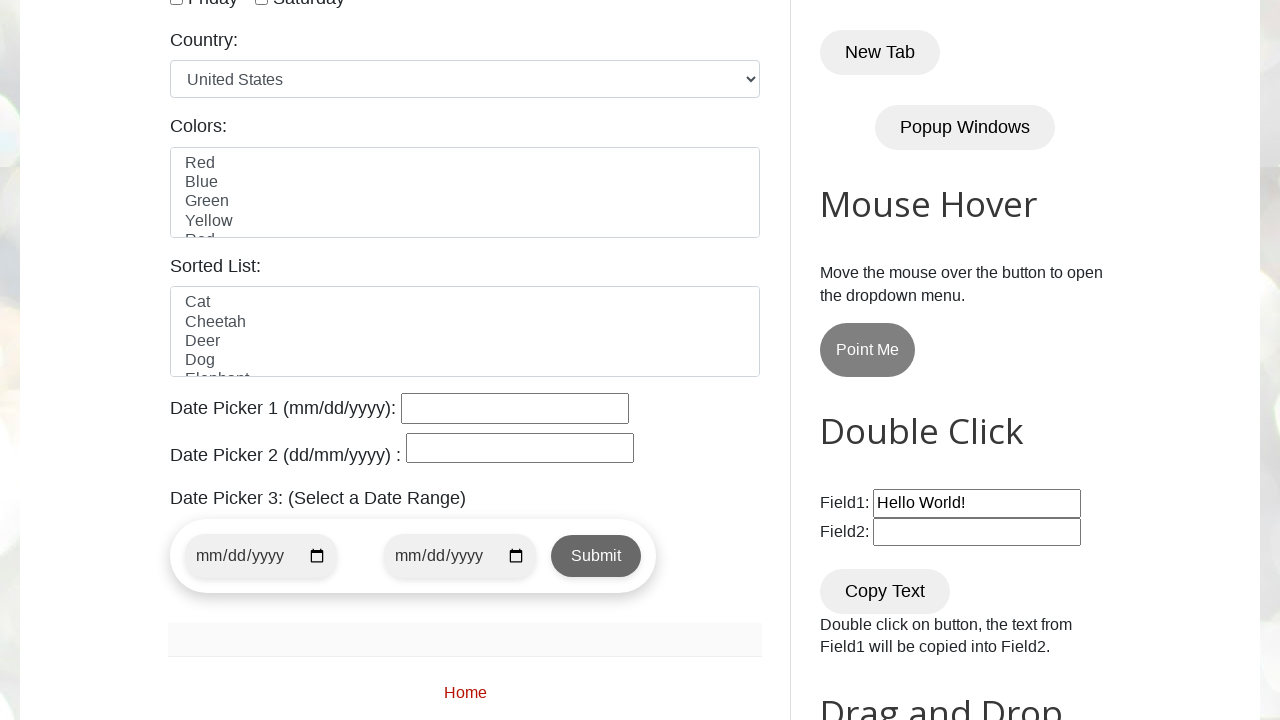

Selected 'Canada' from country dropdown on #country
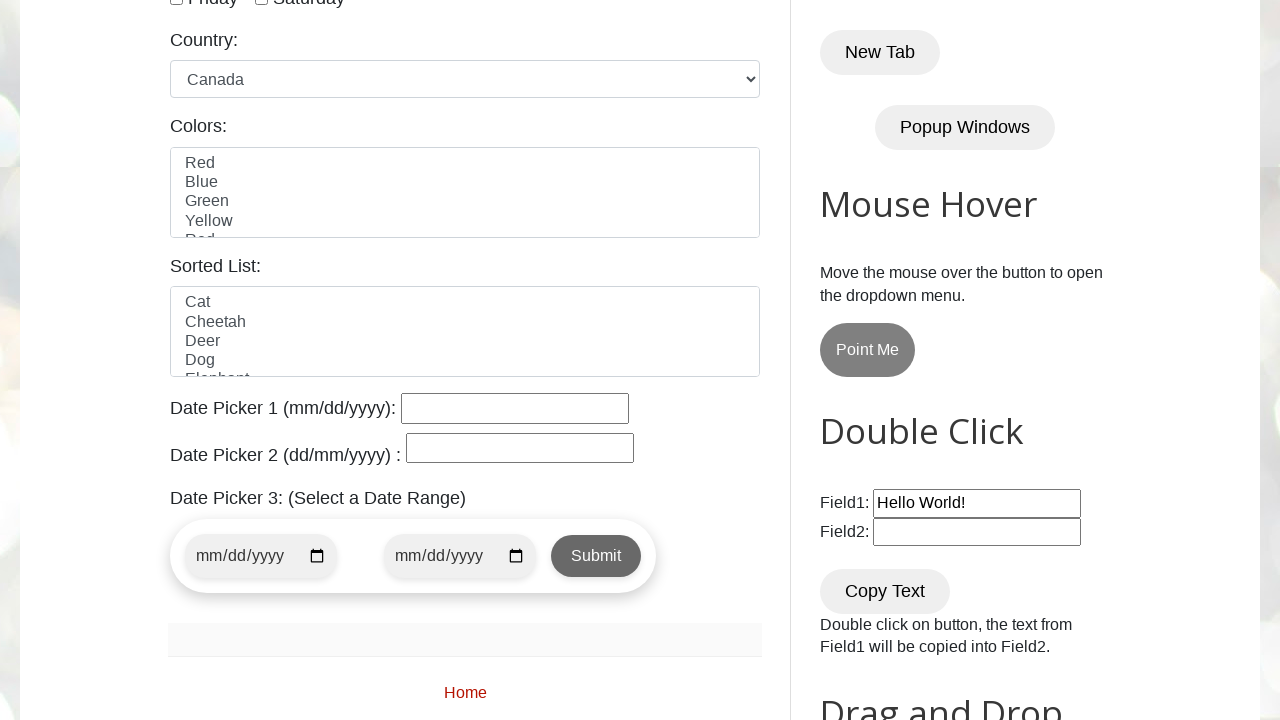

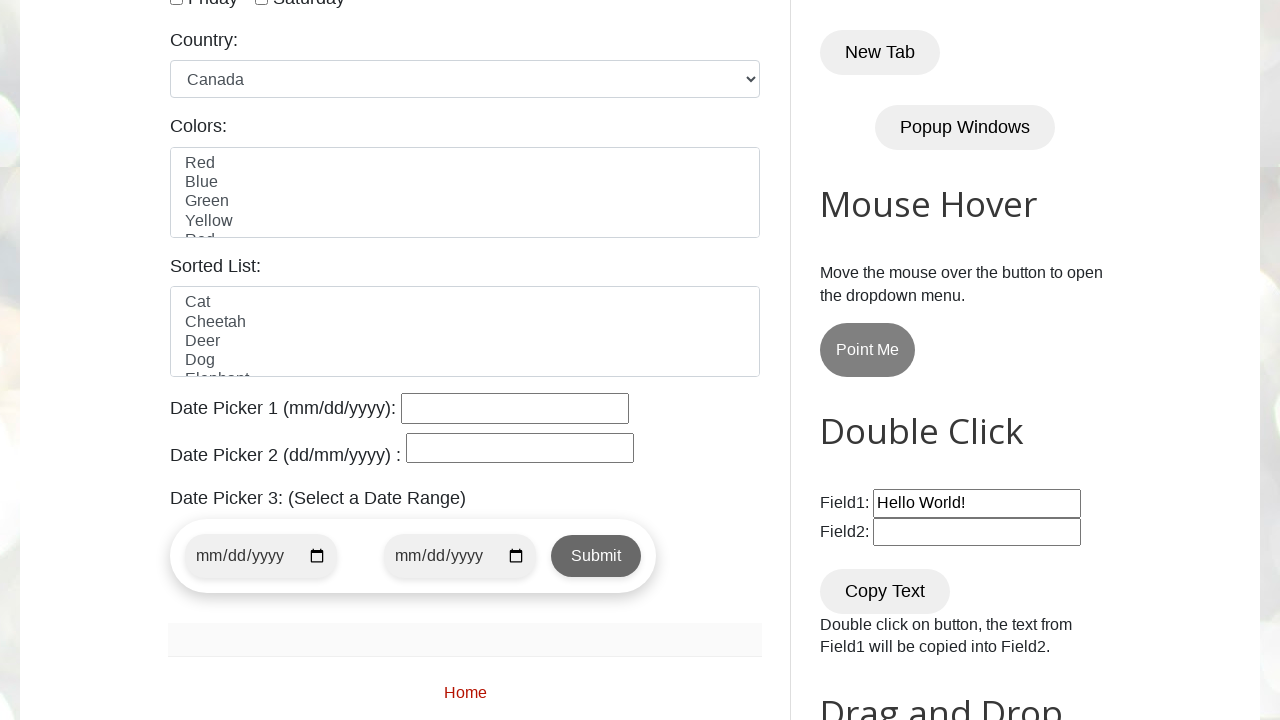